Tests clicking on a link that opens a popup window on the omayo test page

Starting URL: https://omayo.blogspot.com/

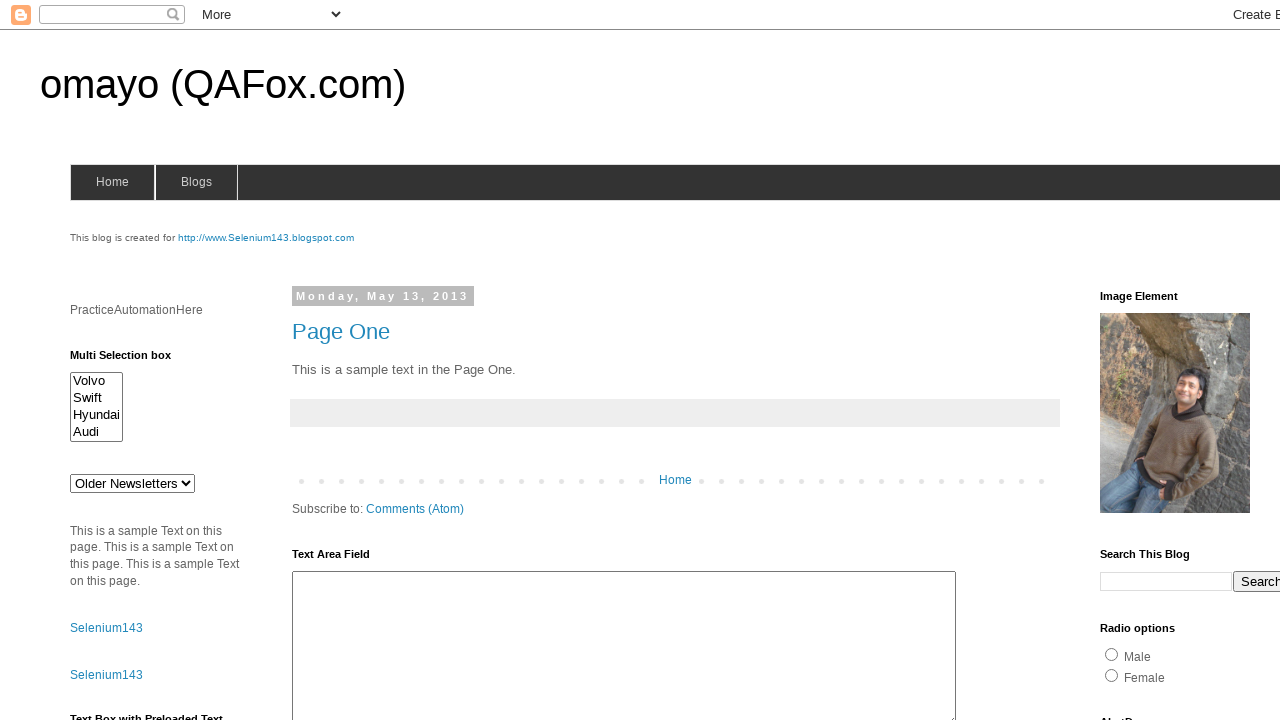

Clicked link to open a popup window at (132, 360) on xpath=//a[.='Open a popup window']
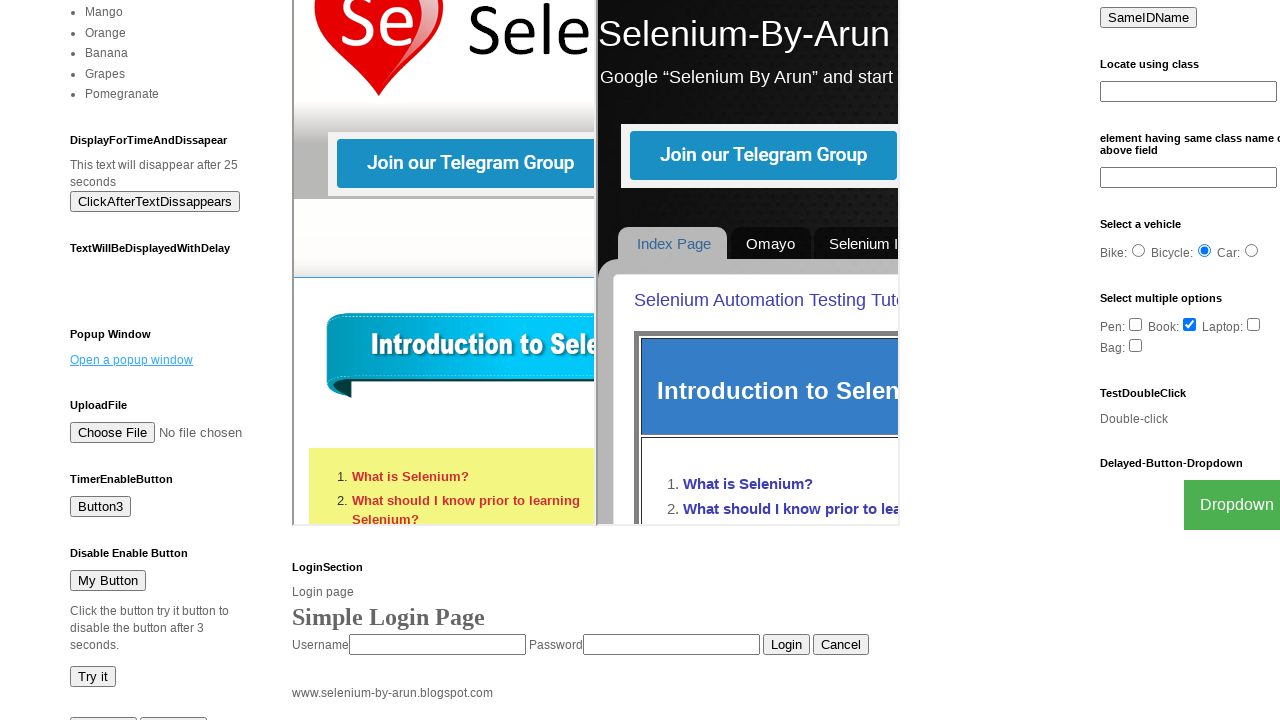

Waited 2 seconds for popup window to open
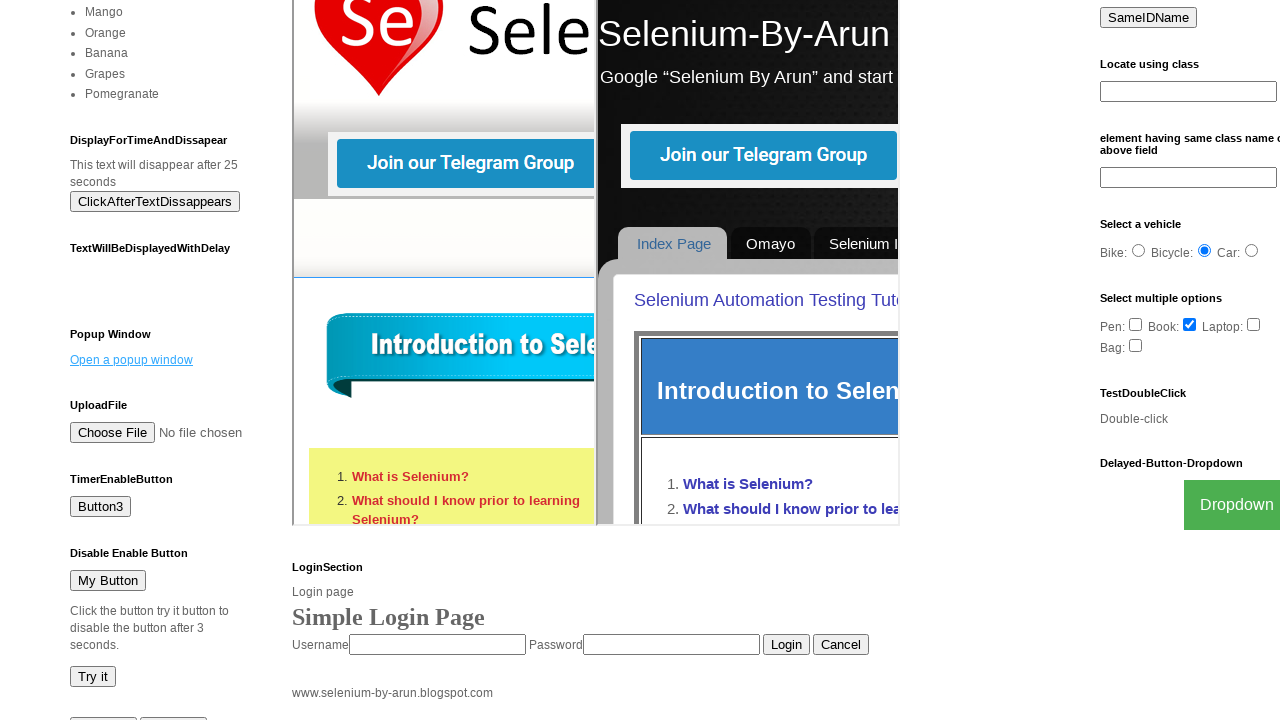

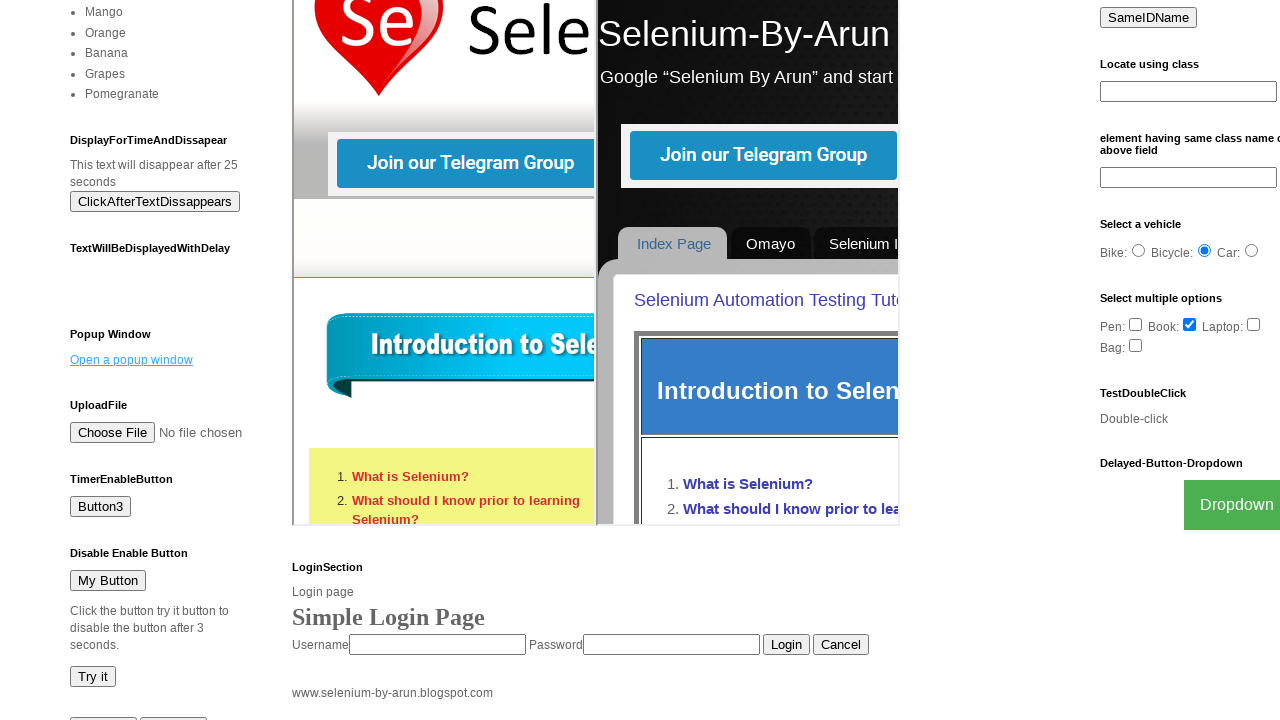